Tests the loading images page by waiting for all images to load and verifying the presence of multiple images on the page

Starting URL: https://bonigarcia.dev/selenium-webdriver-java/loading-images.html

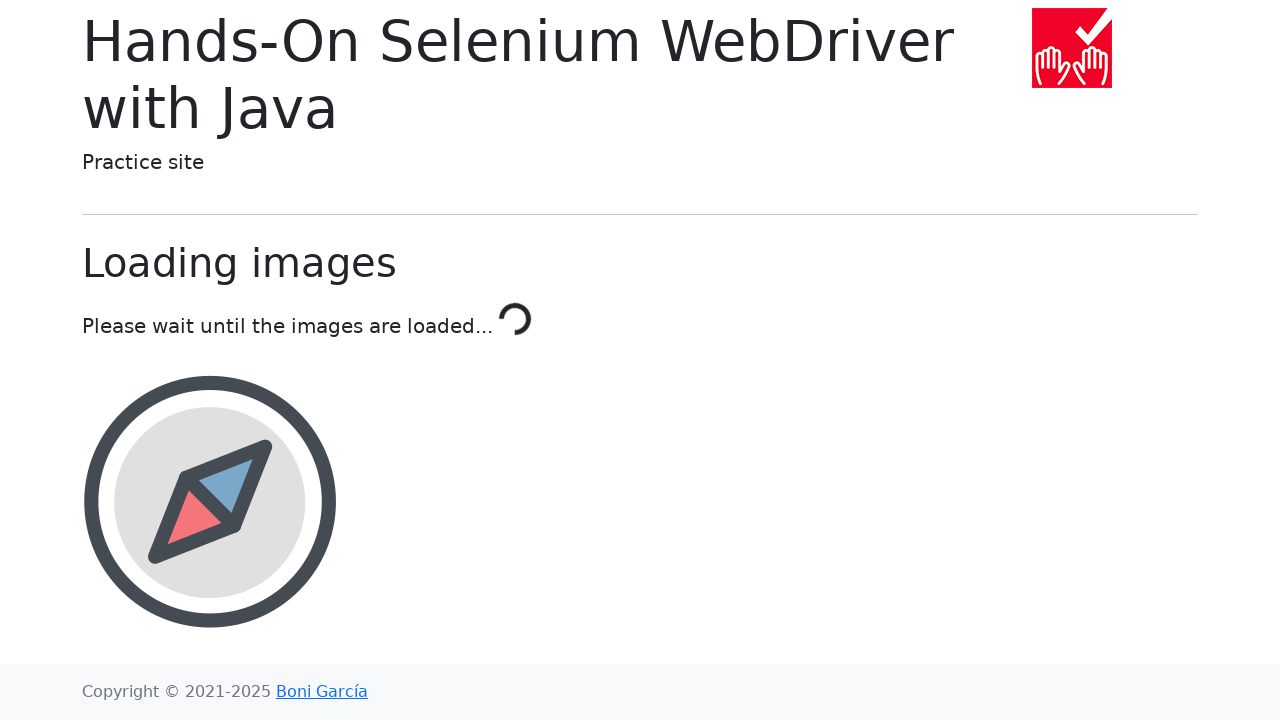

Navigated to loading images page
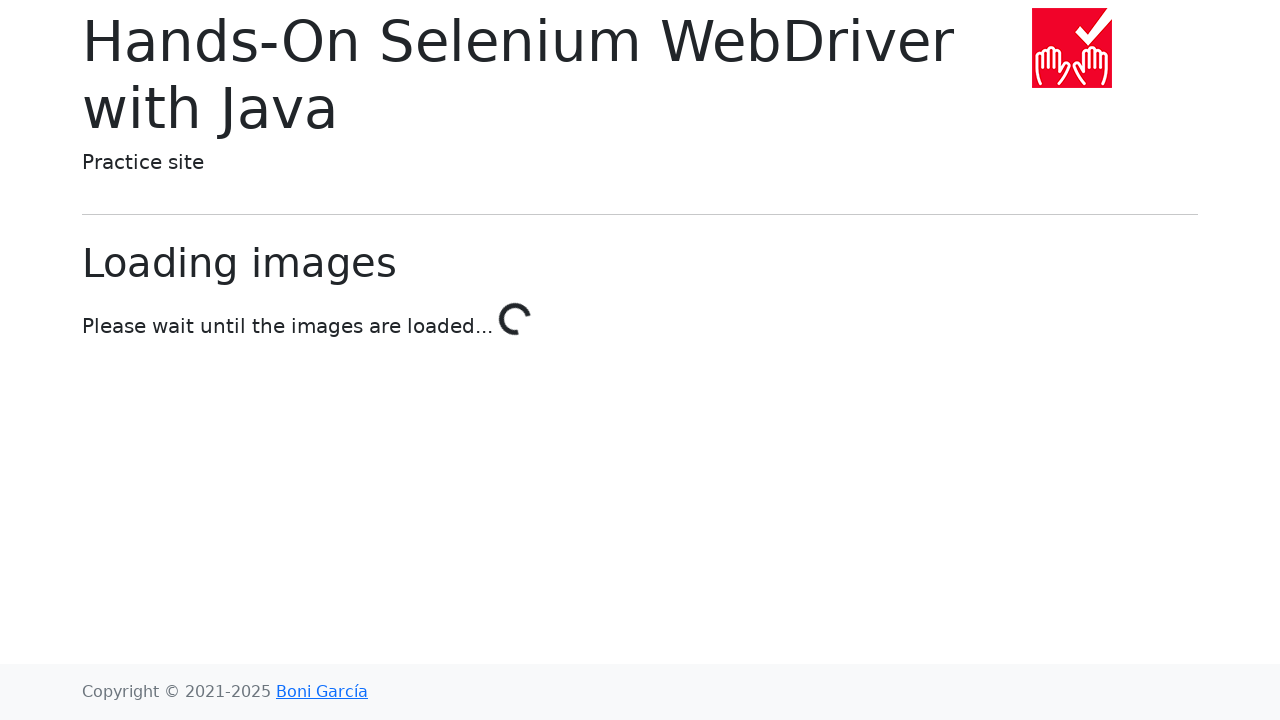

Waited for first image to be attached to DOM
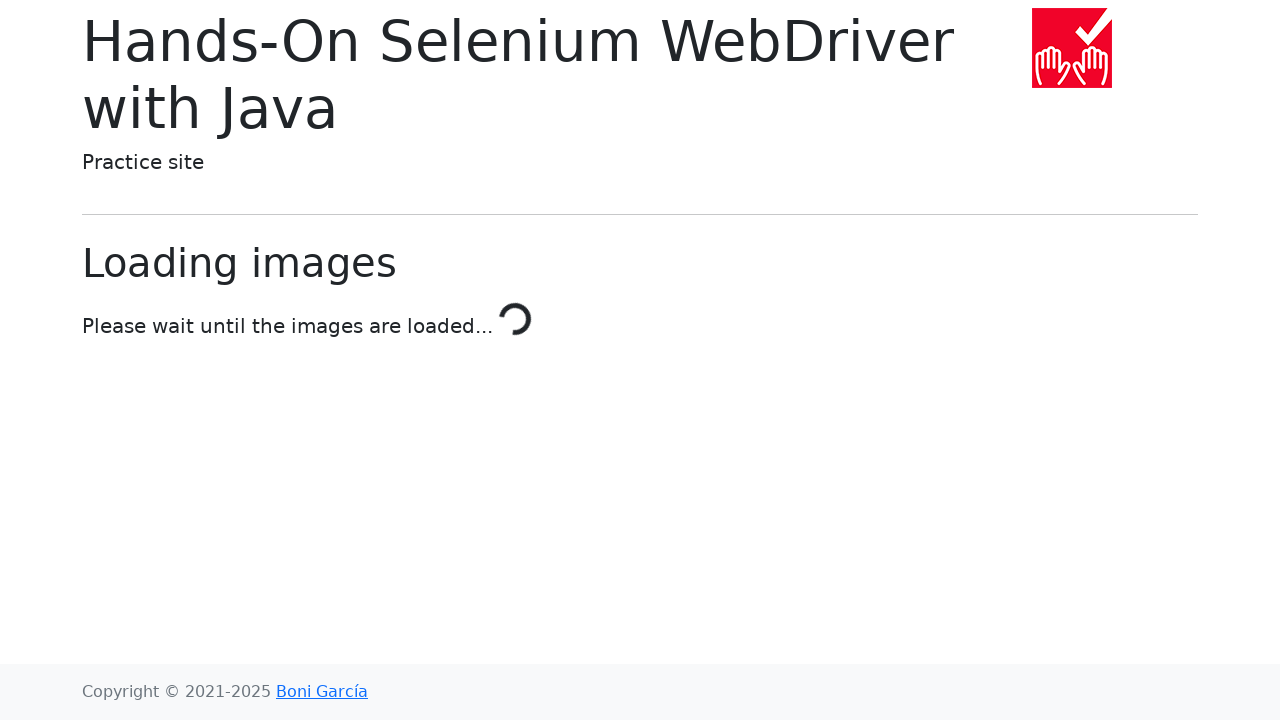

Waited for all 4 images to load on the page
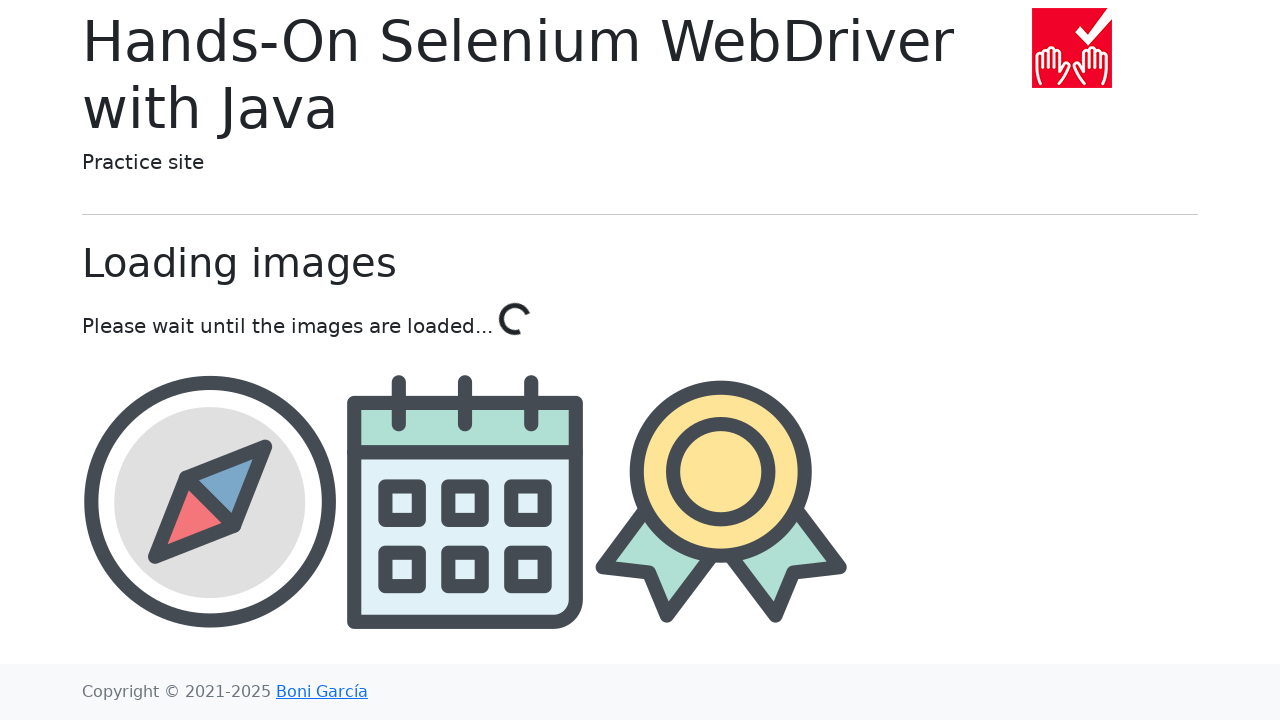

Located all image elements on the page
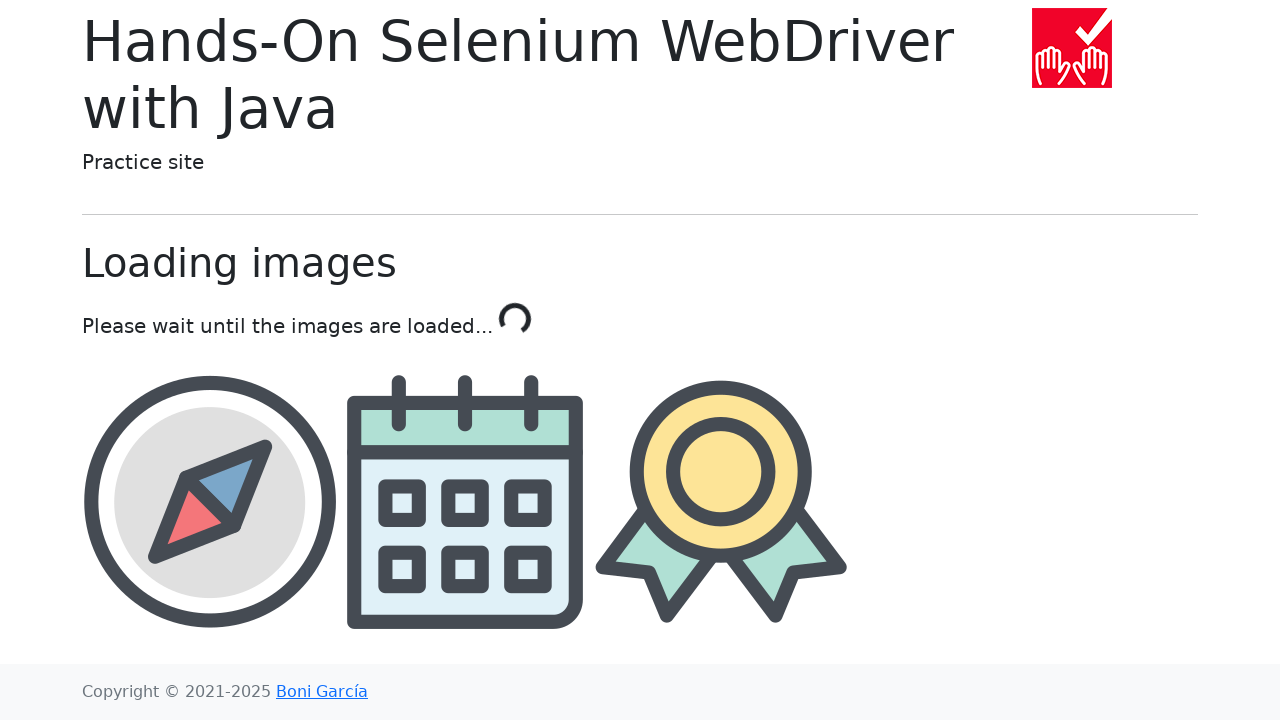

Verified the fourth image is visible
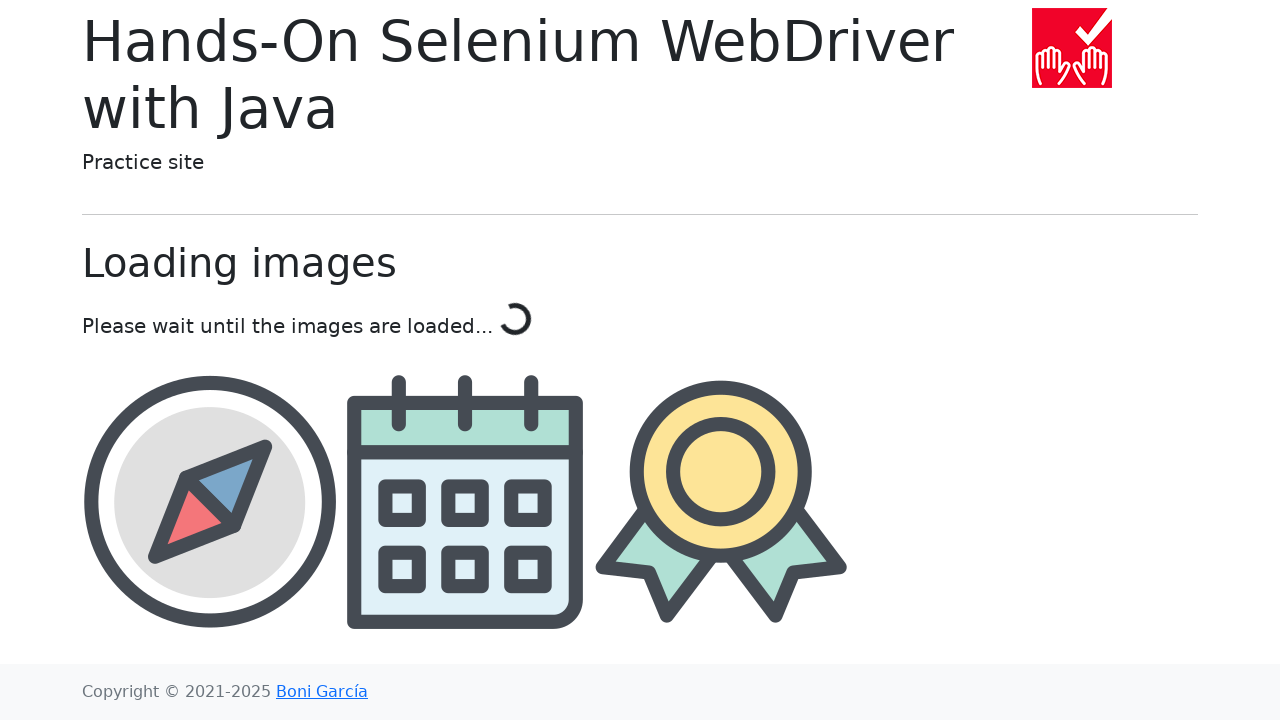

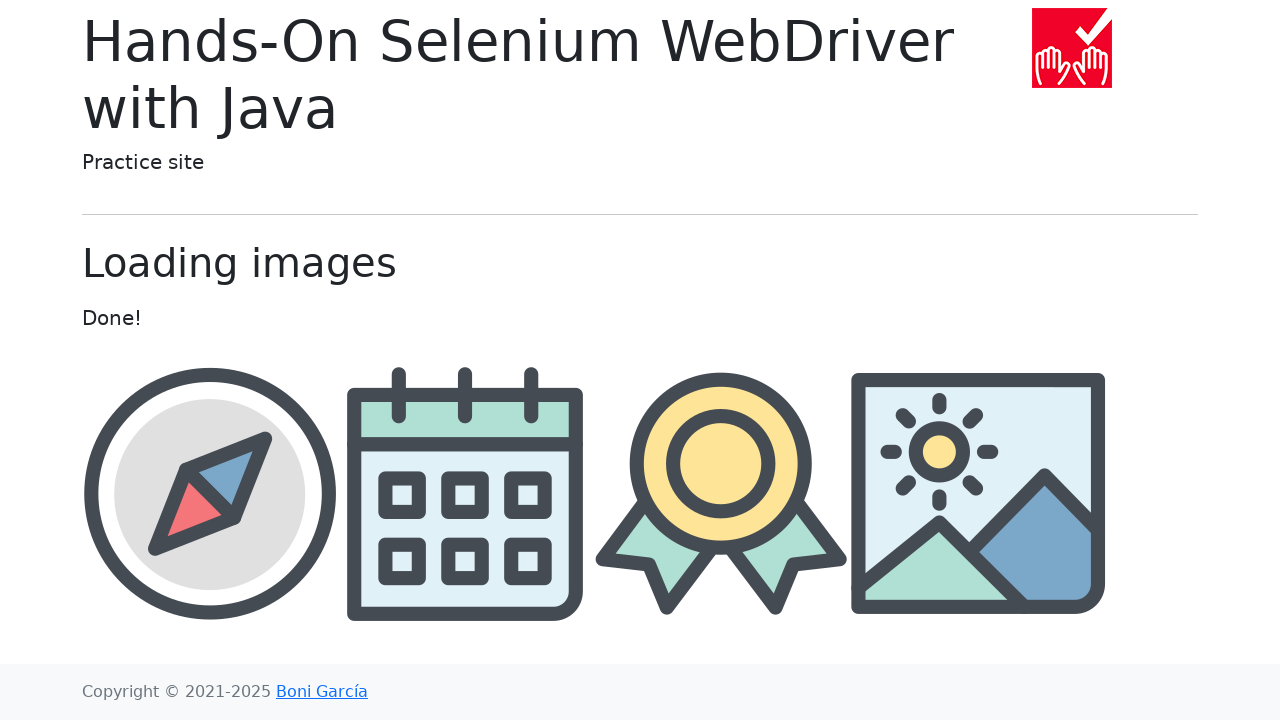